Tests keyboard actions on a text comparison tool by entering text, using keyboard shortcuts to copy and paste between text areas, and then comparing the texts

Starting URL: https://text-compare.com/

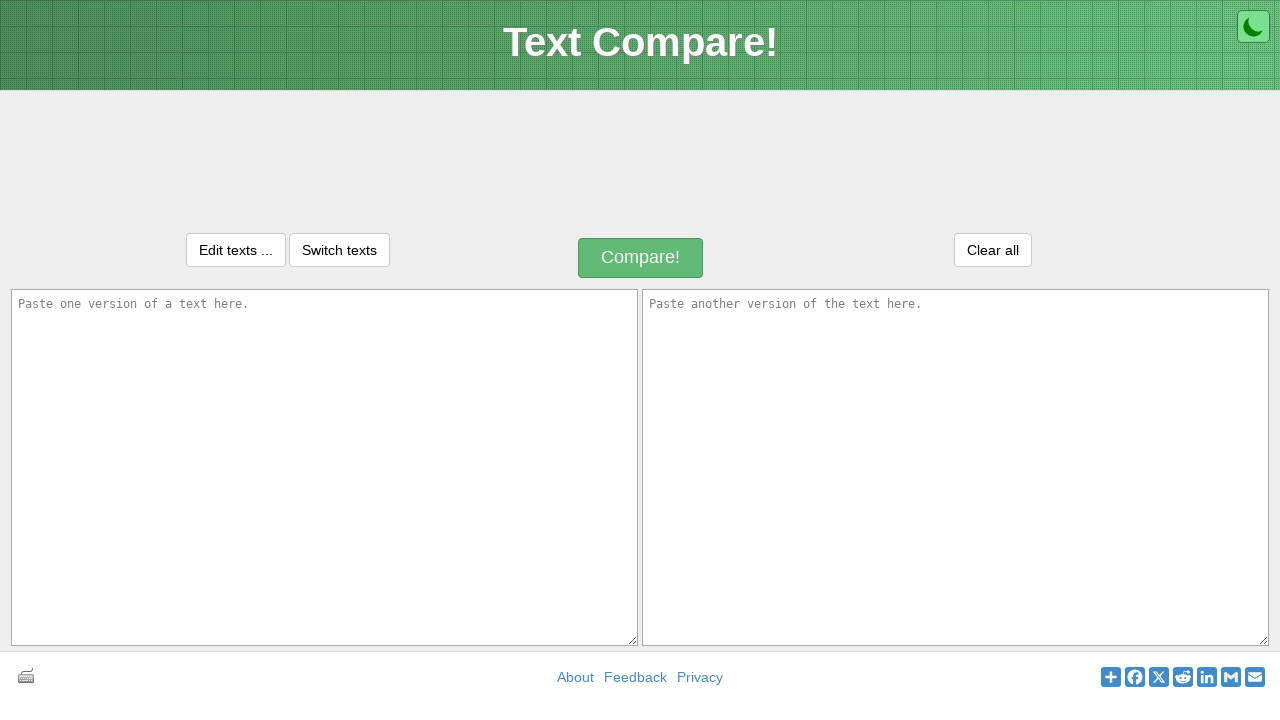

Entered 'hello techqflow' in the first text area on textarea[name='text1']
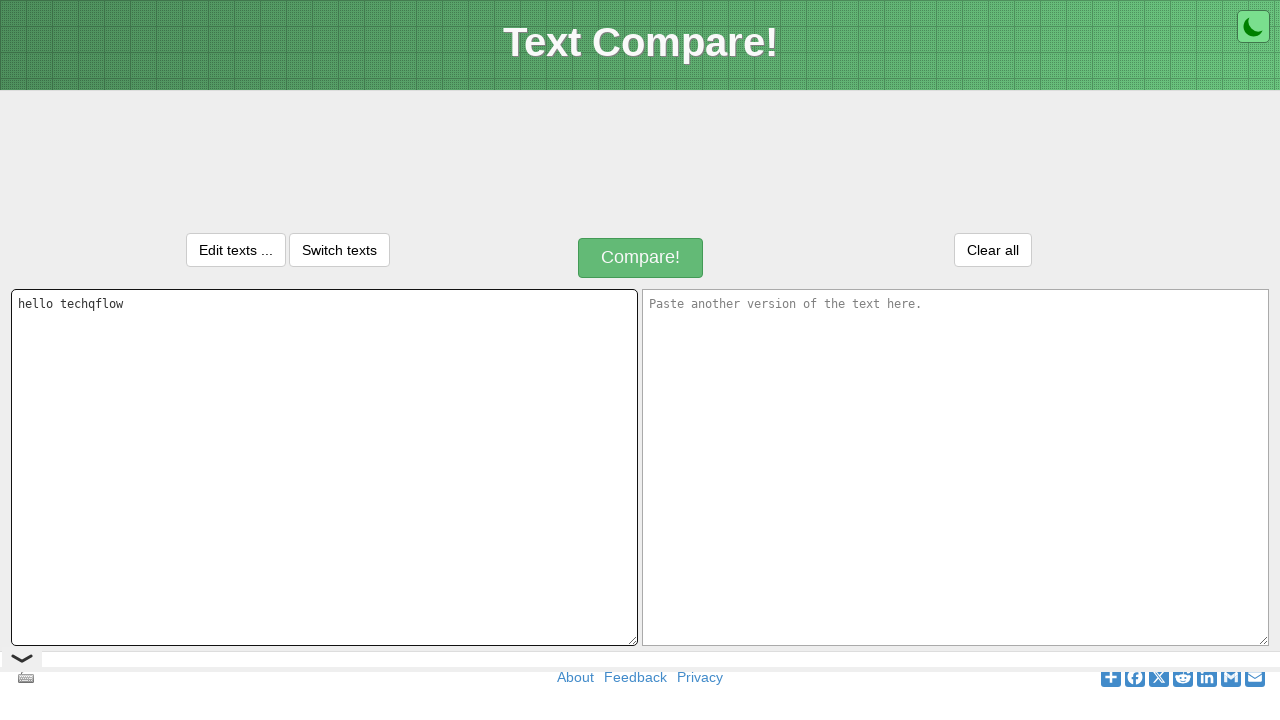

Selected all text in first text area using Ctrl+A
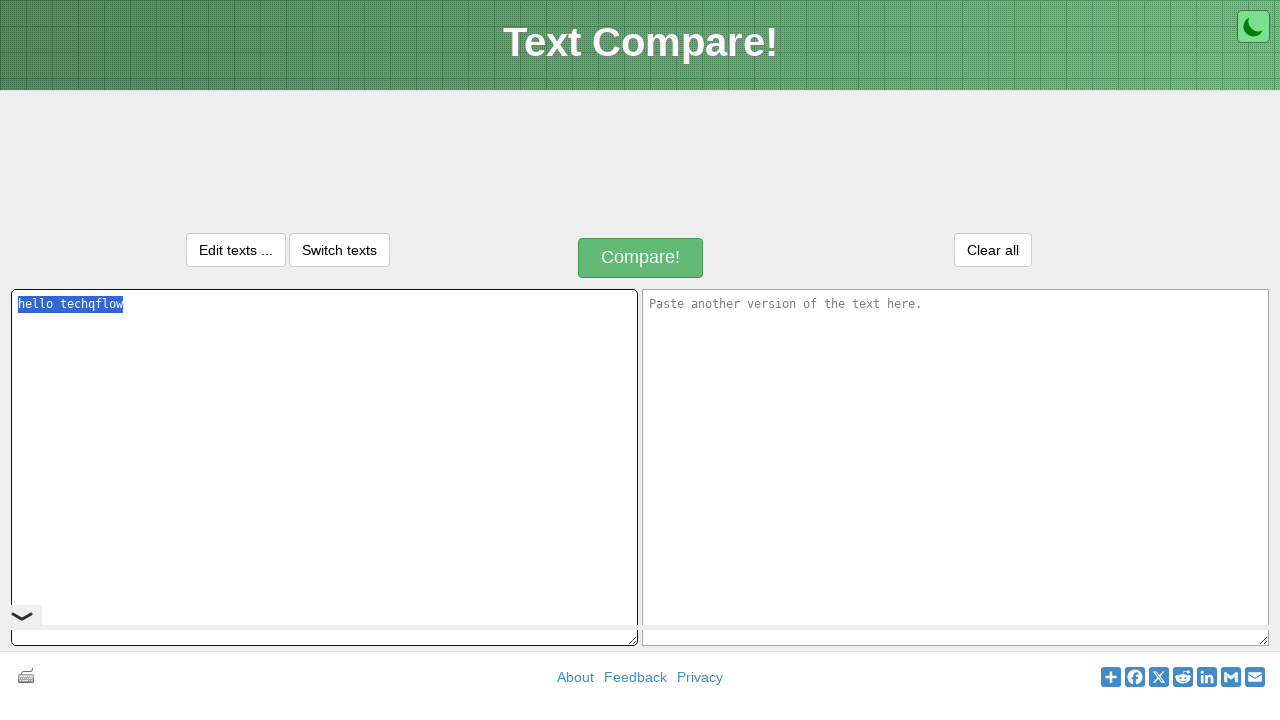

Copied selected text using Ctrl+C
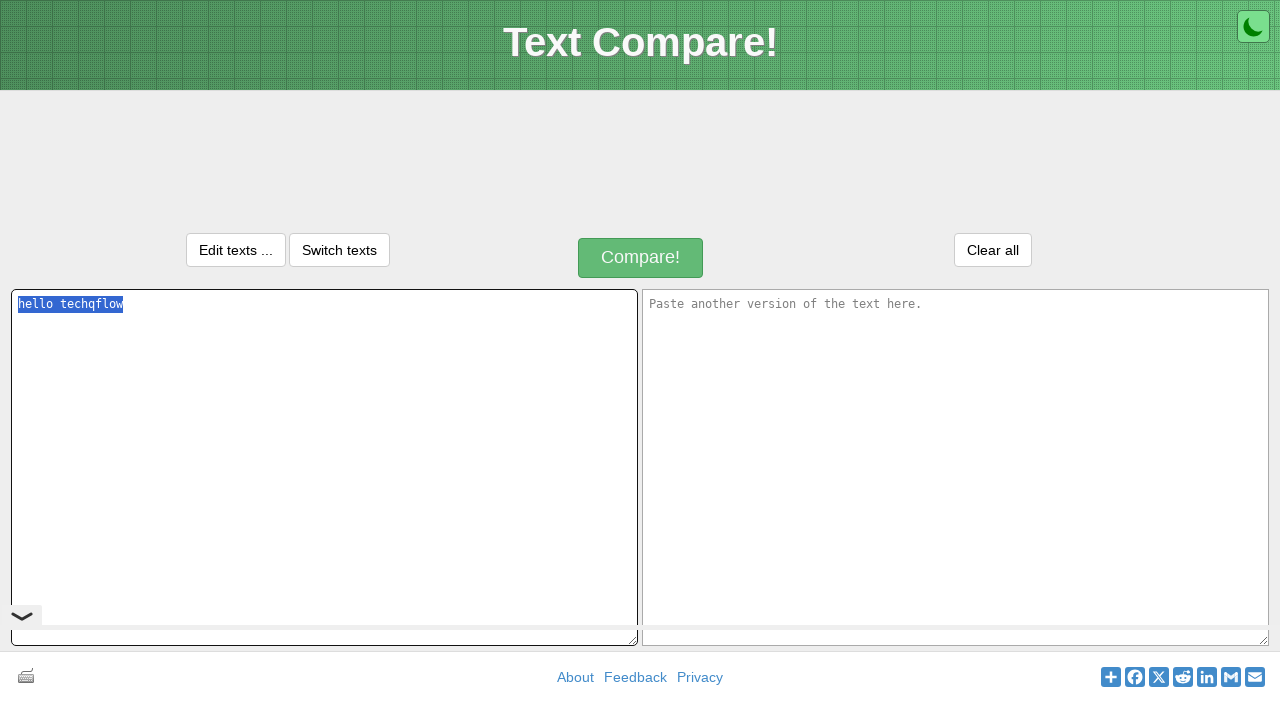

Tabbed to the second text area
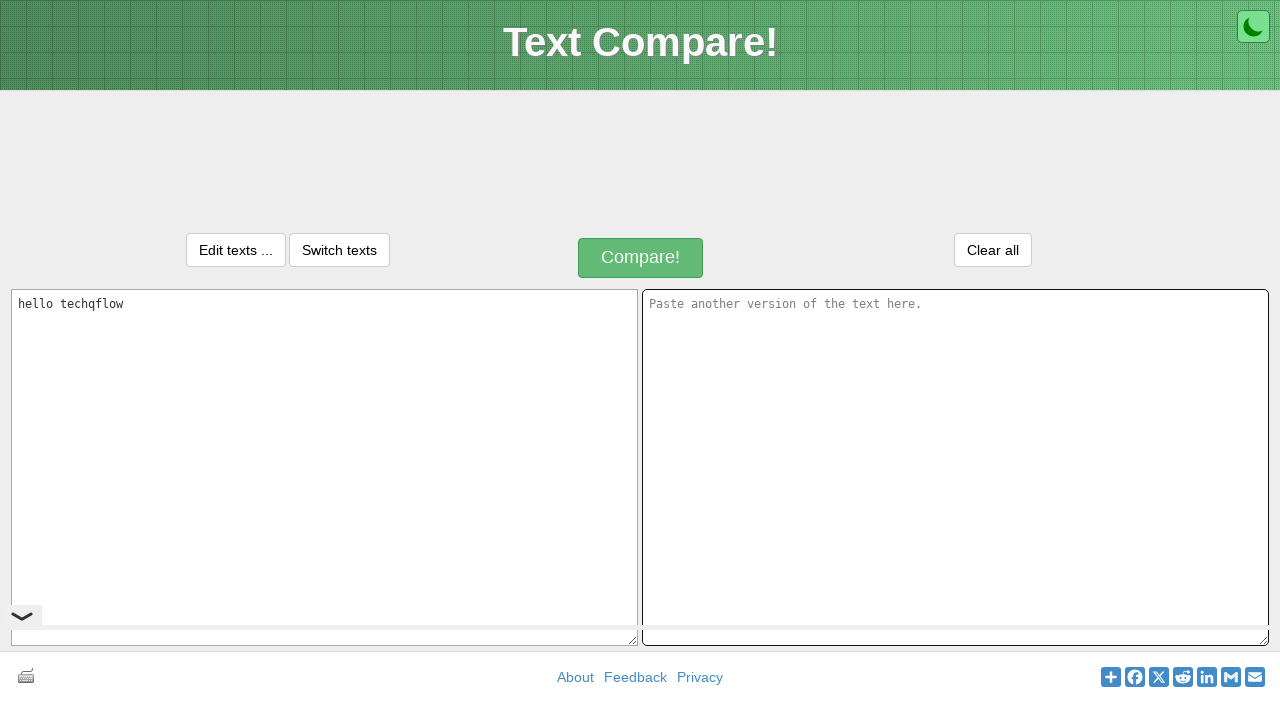

Pasted text into second text area using Ctrl+V
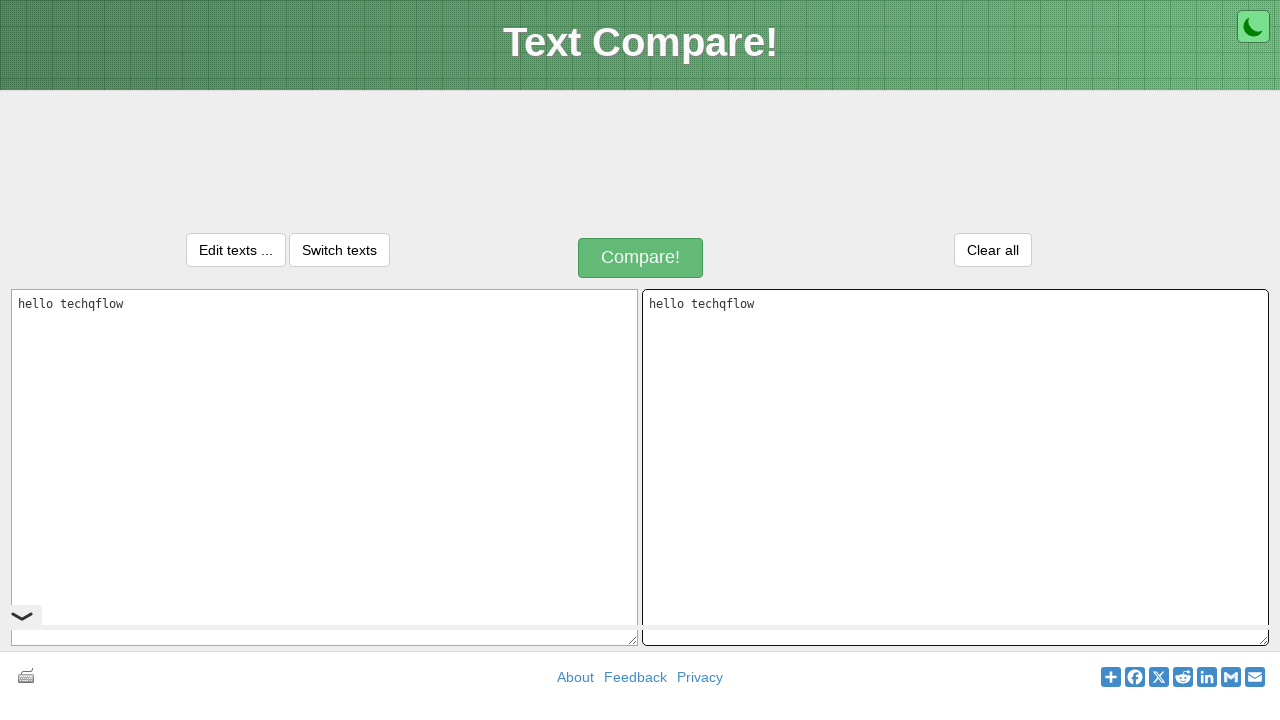

Clicked the compare button to compare texts at (641, 258) on xpath=//*[@id="compareButton"]/div[1]
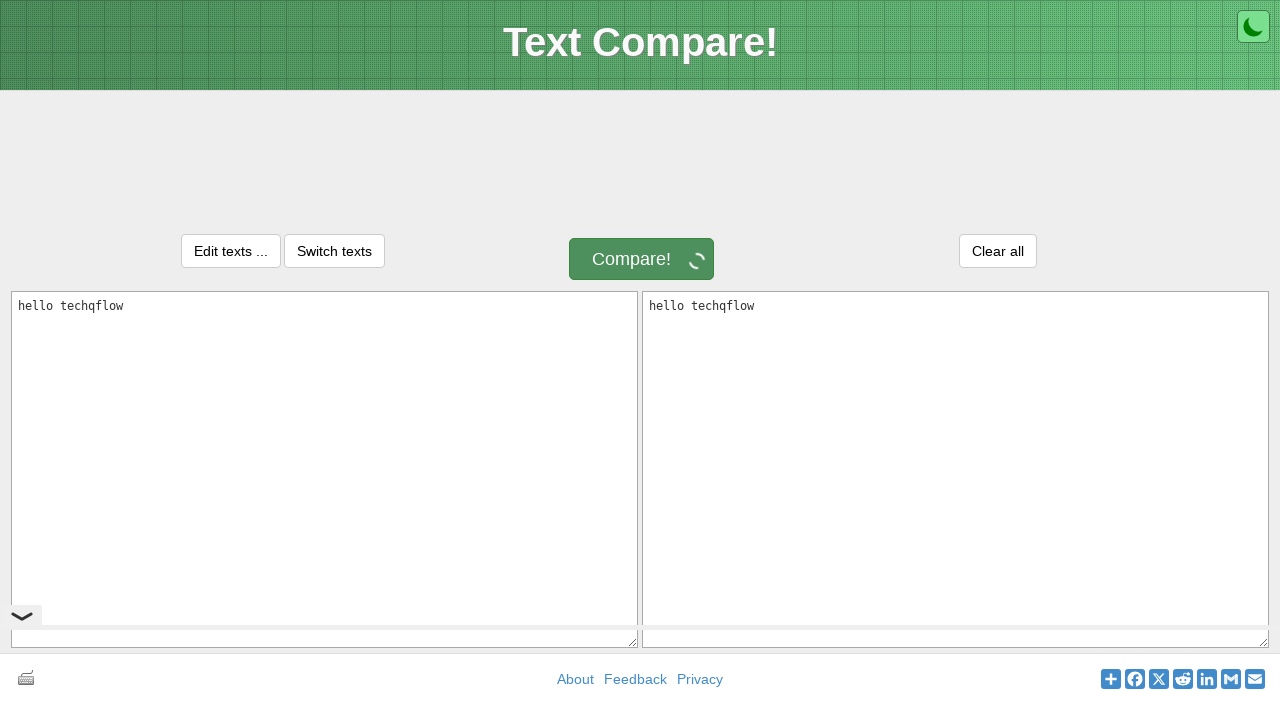

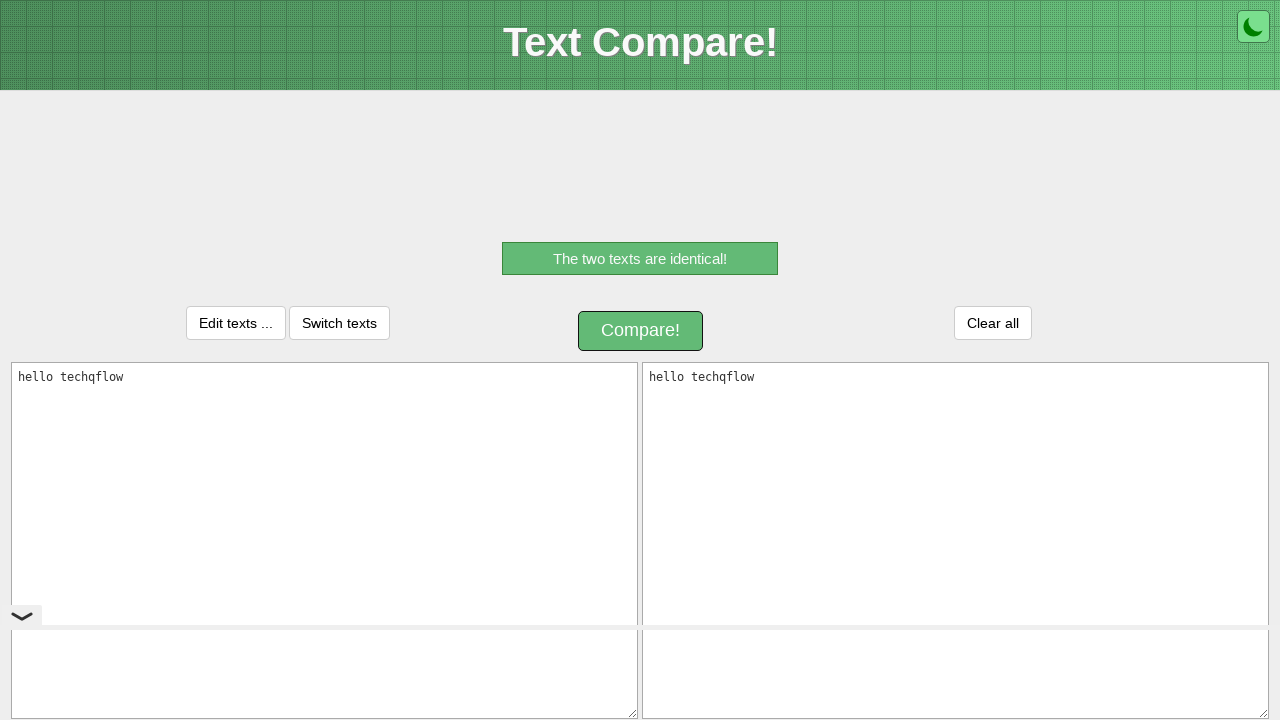